Tests that a valid username with wrong password shows an error message

Starting URL: https://www.saucedemo.com/

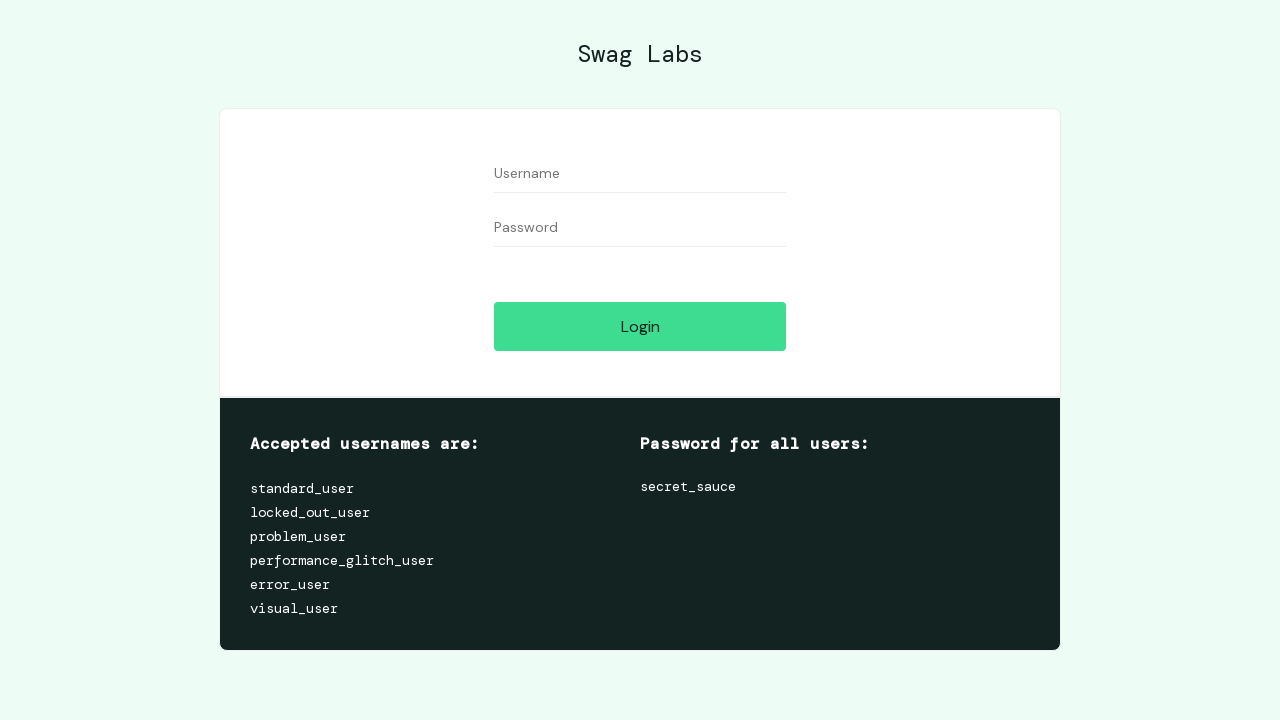

Filled username field with 'standard_user' on #user-name
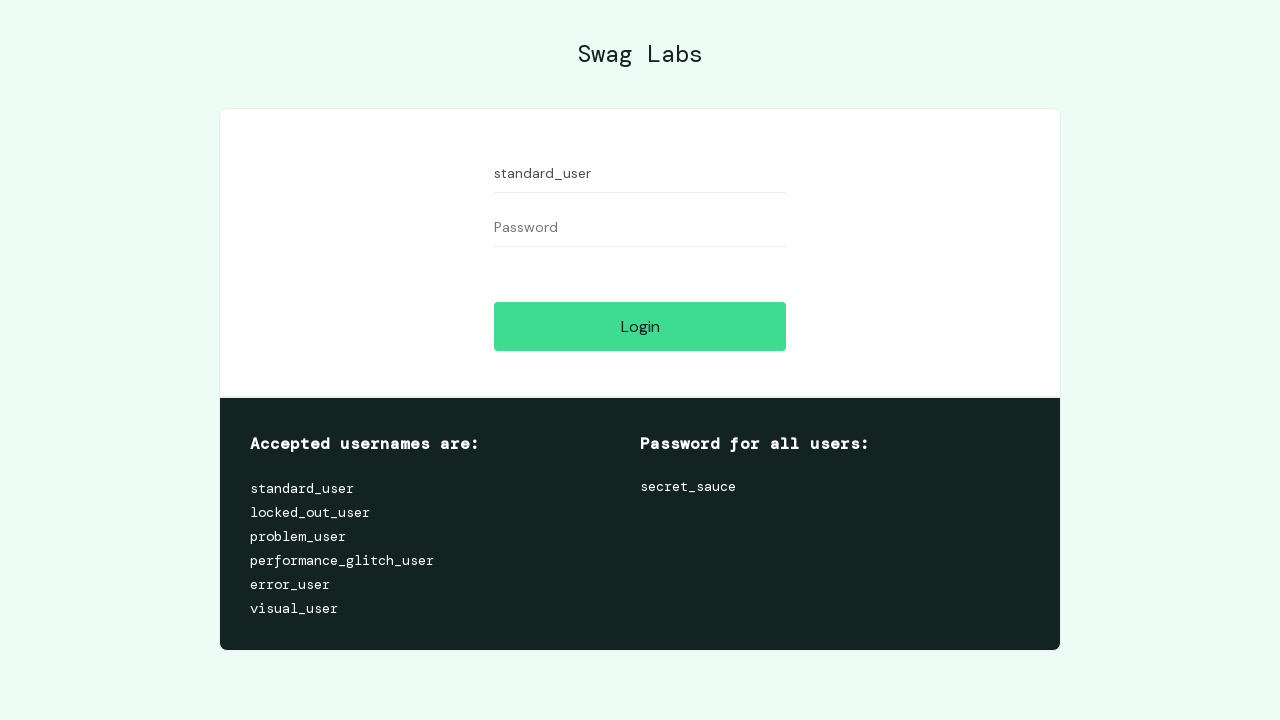

Filled password field with 'Bobana' (incorrect password) on #password
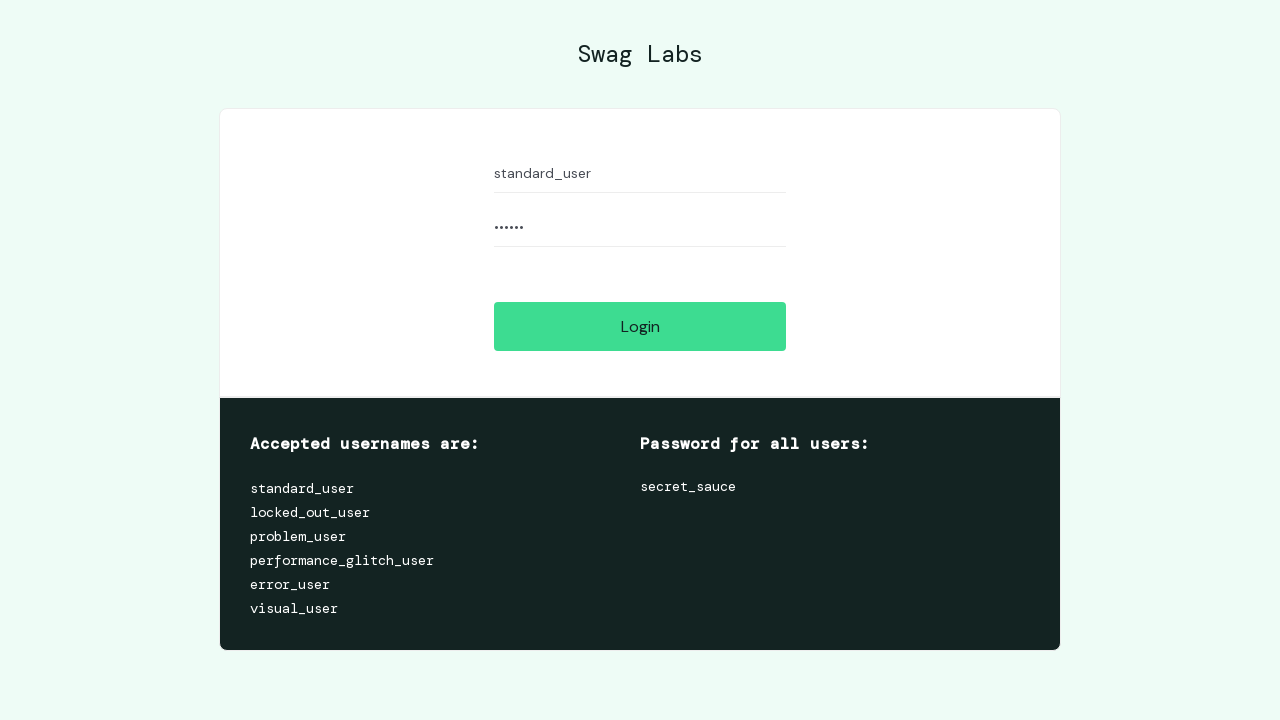

Clicked login button at (640, 326) on #login-button
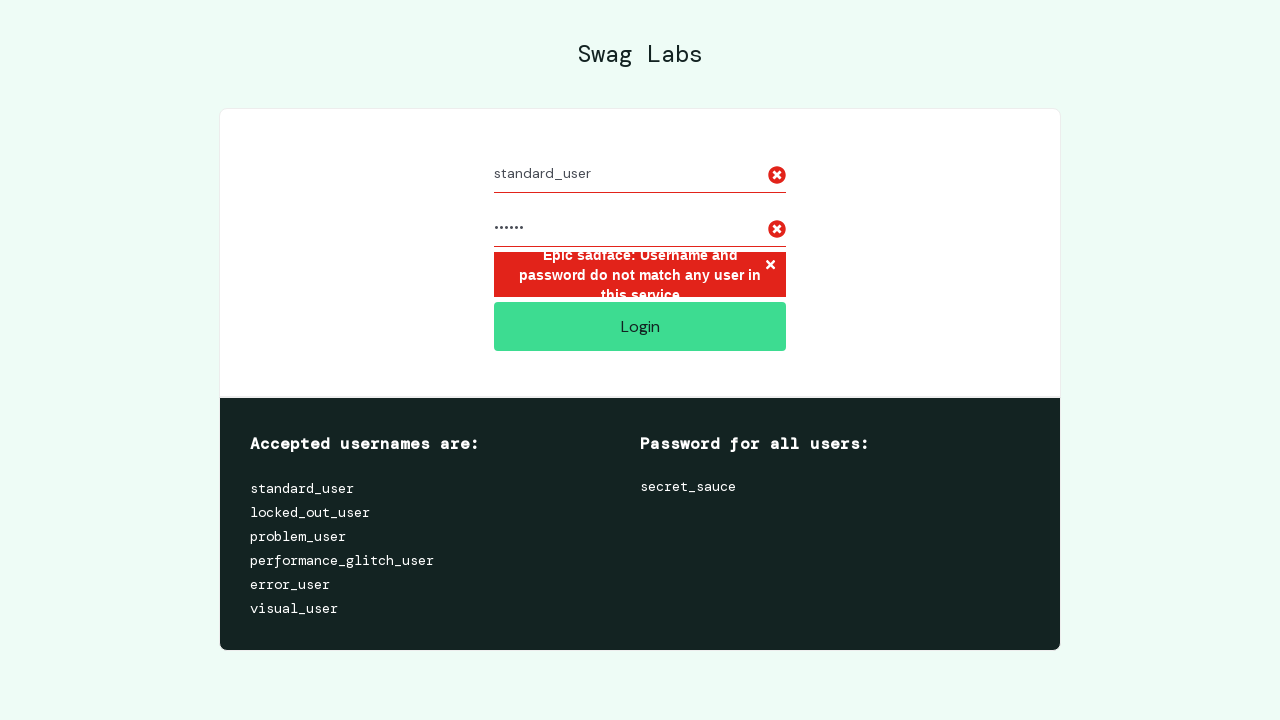

Error message displayed confirming wrong password validation
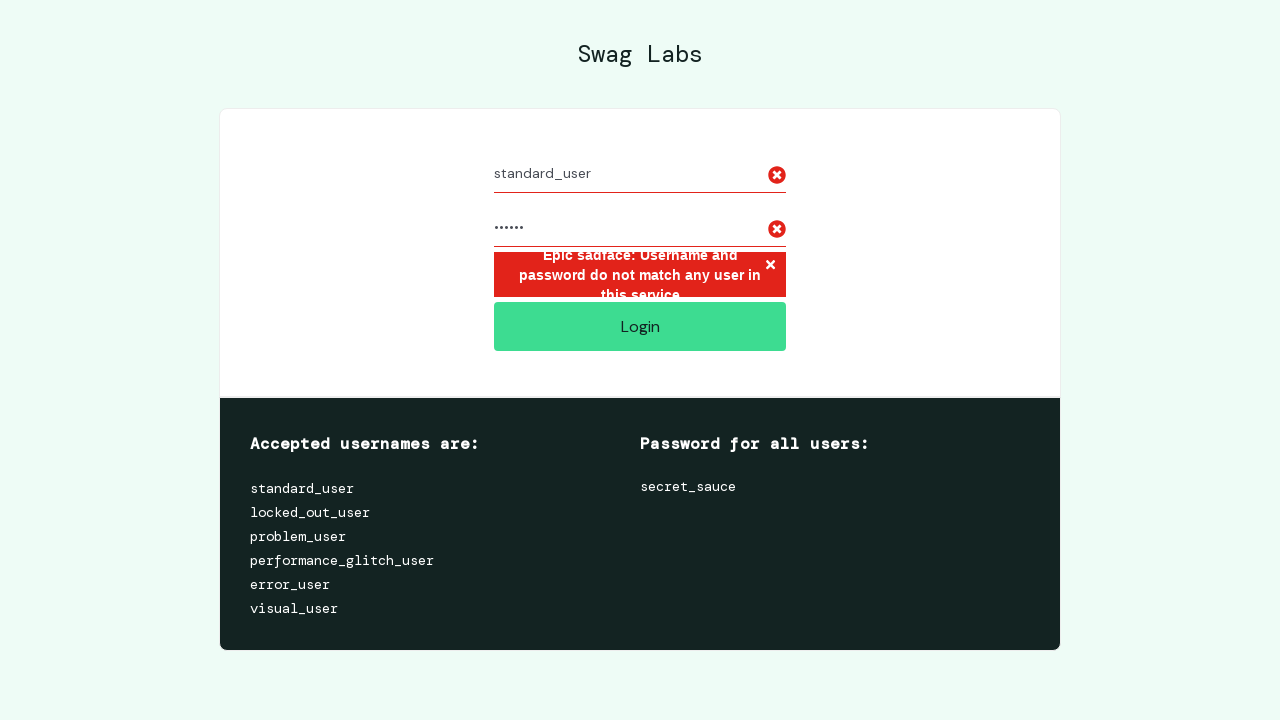

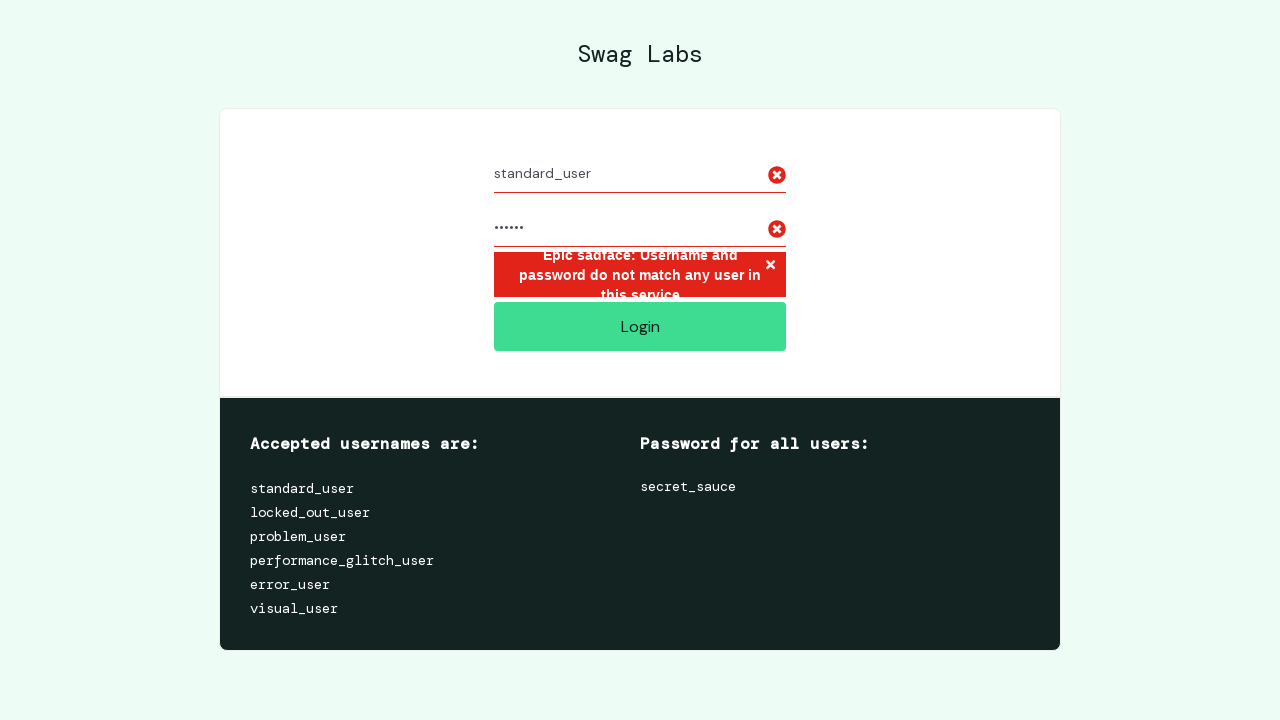